Fills out the DemoQA practice form with personal information including name, email, gender, mobile number, date of birth, subjects, hobbies, picture upload, address, state and city selection, then submits the form.

Starting URL: https://demoqa.com/automation-practice-form

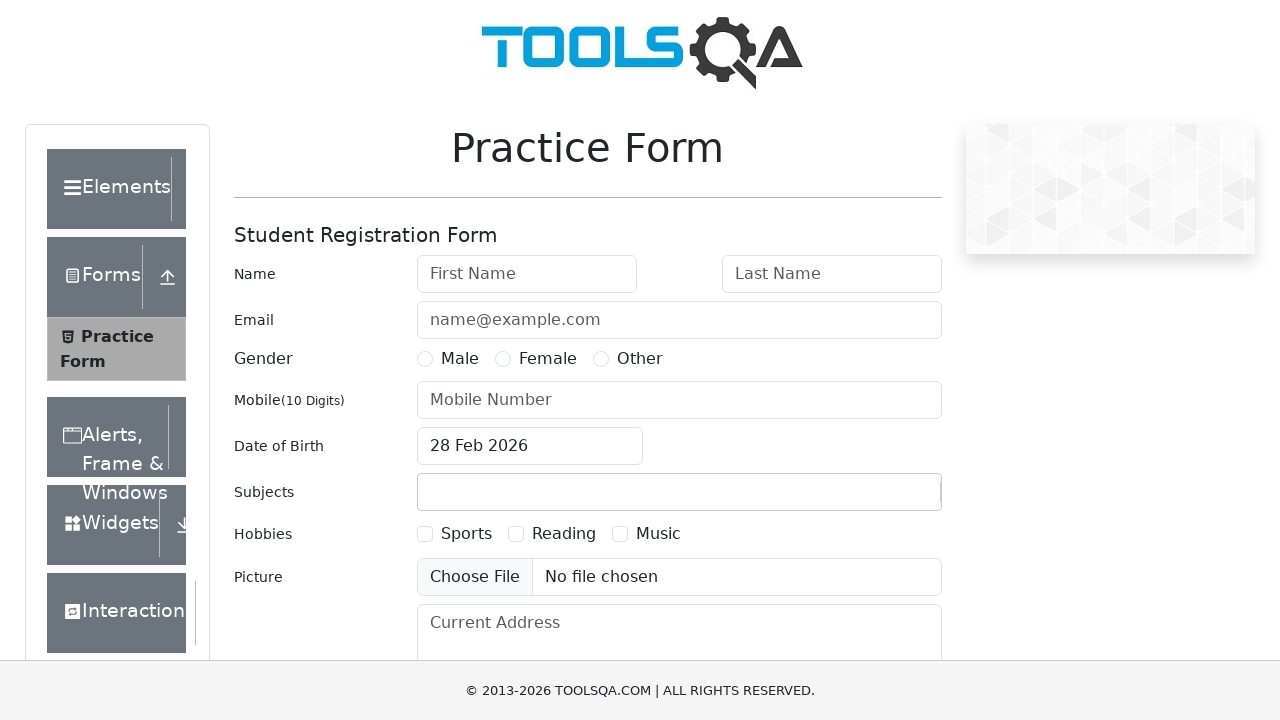

Filled first name field with 'Michael' on #firstName
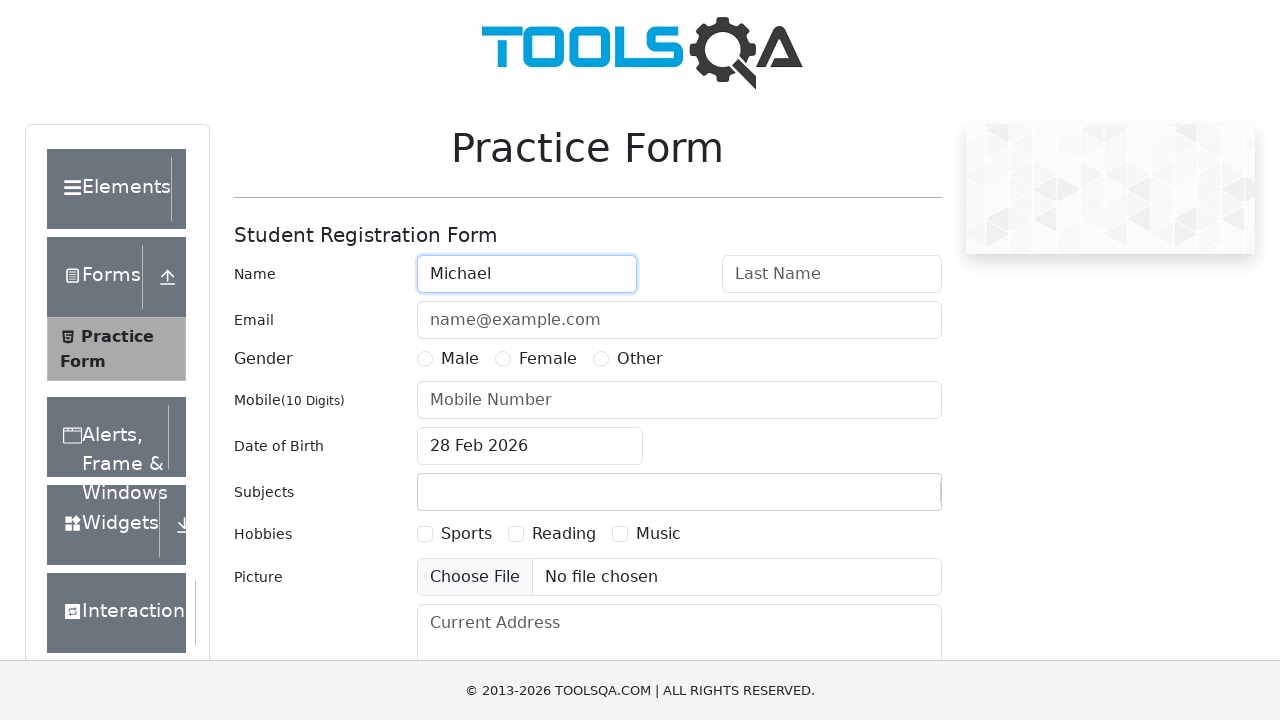

Filled last name field with 'Johnson' on #lastName
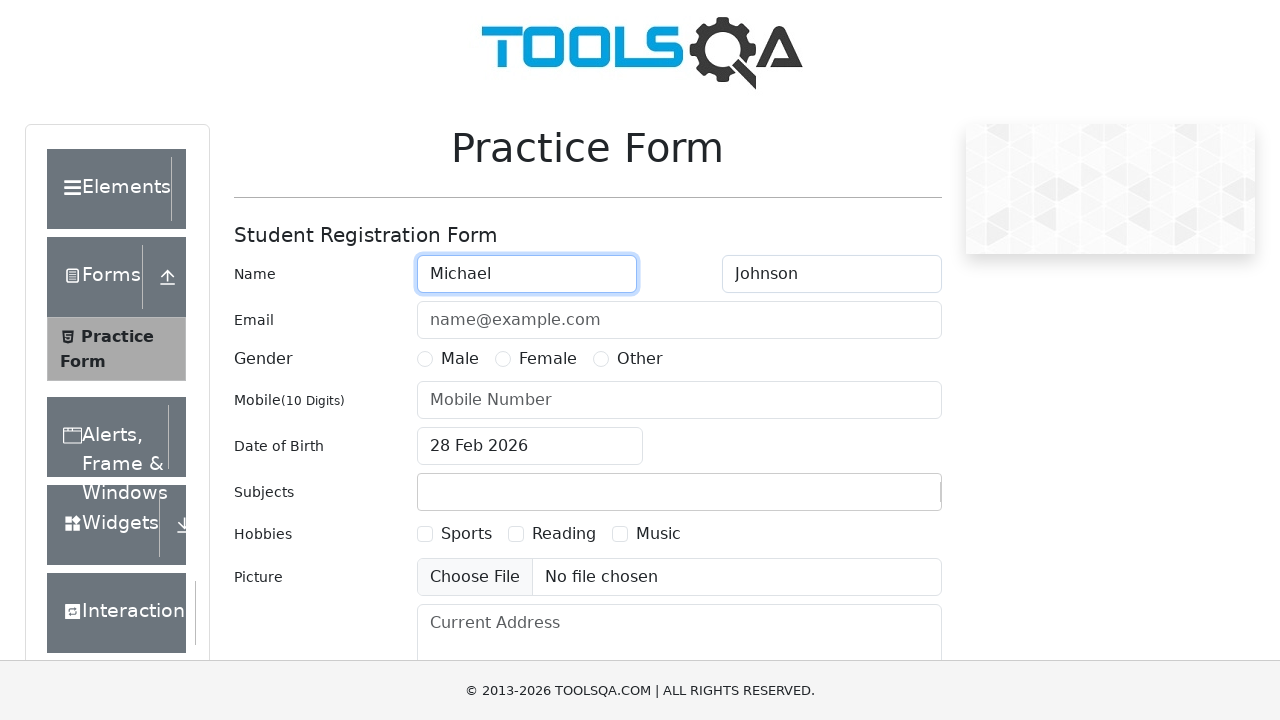

Filled email field with 'michael.johnson@testmail.com' on #userEmail
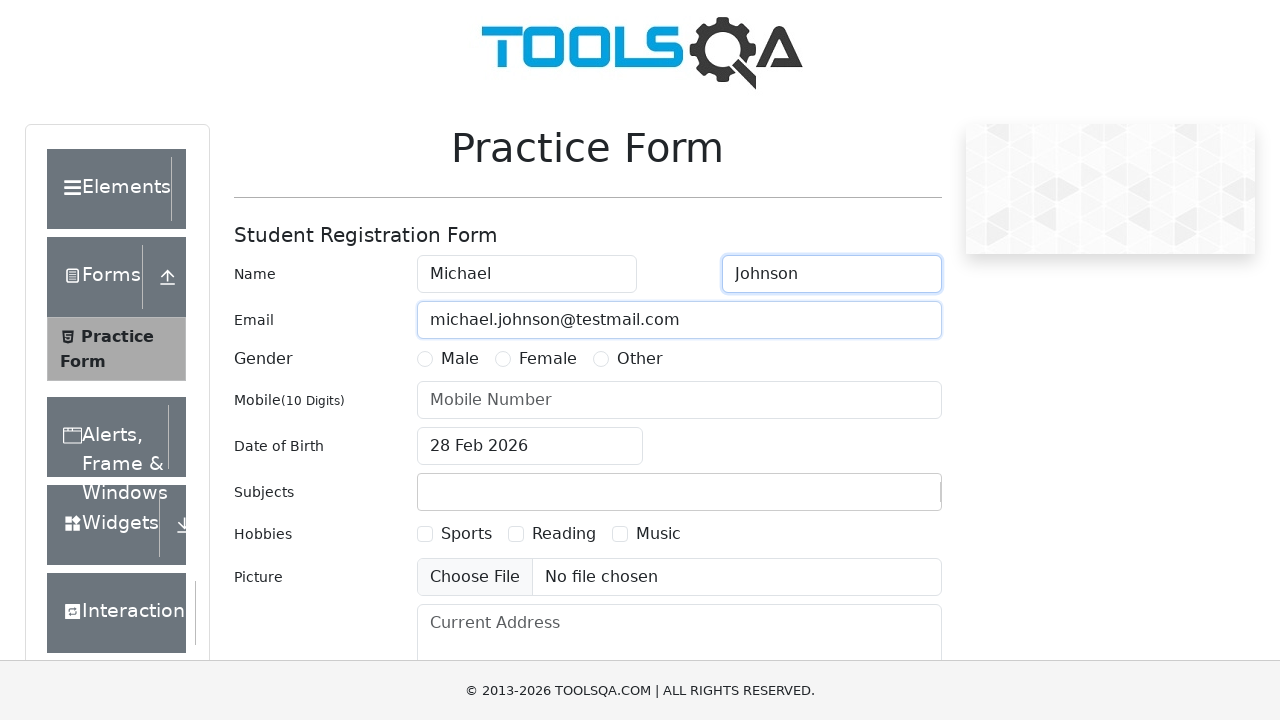

Selected Male gender option at (460, 359) on label[for='gender-radio-1']
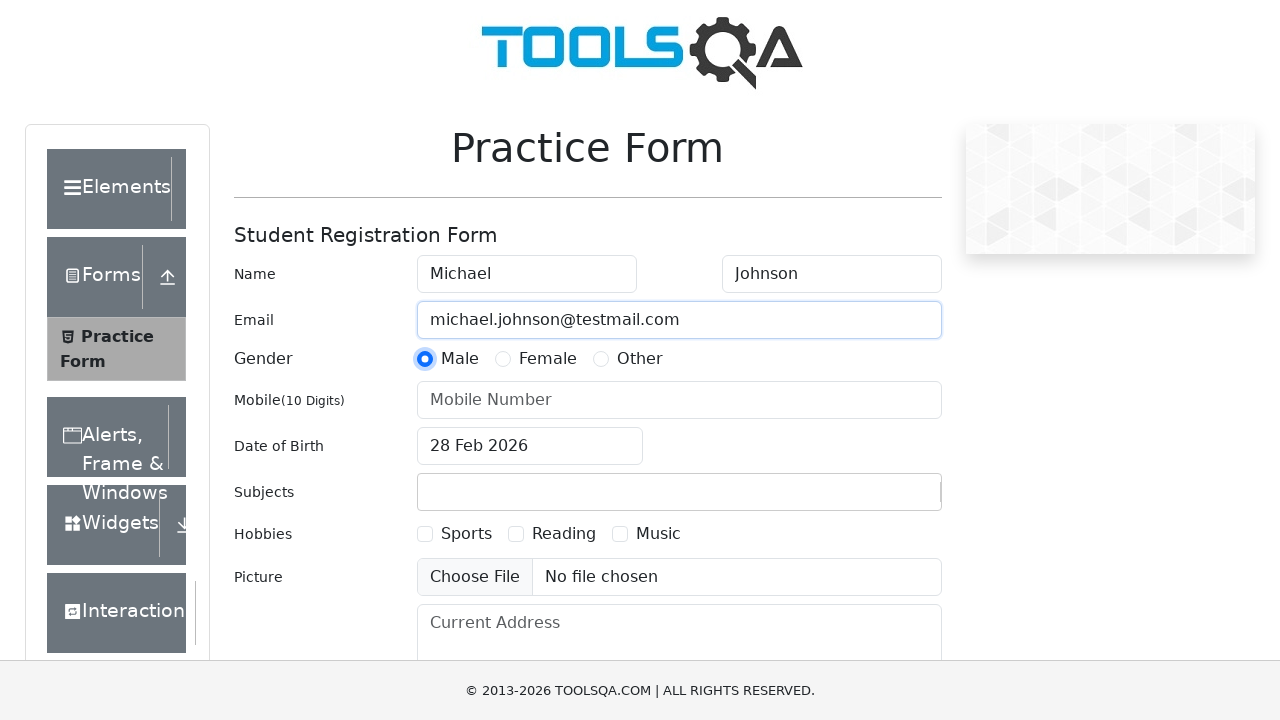

Filled mobile number field with '5551234567' on #userNumber
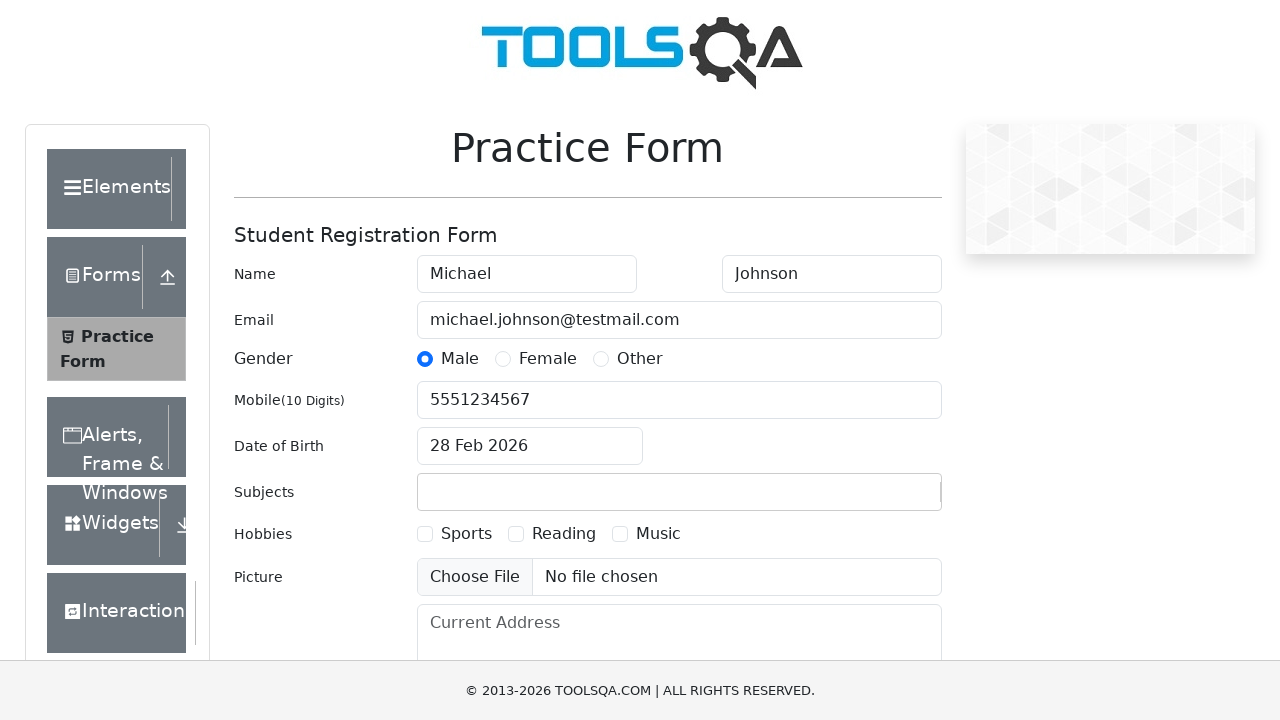

Clicked date of birth input field at (530, 446) on #dateOfBirthInput
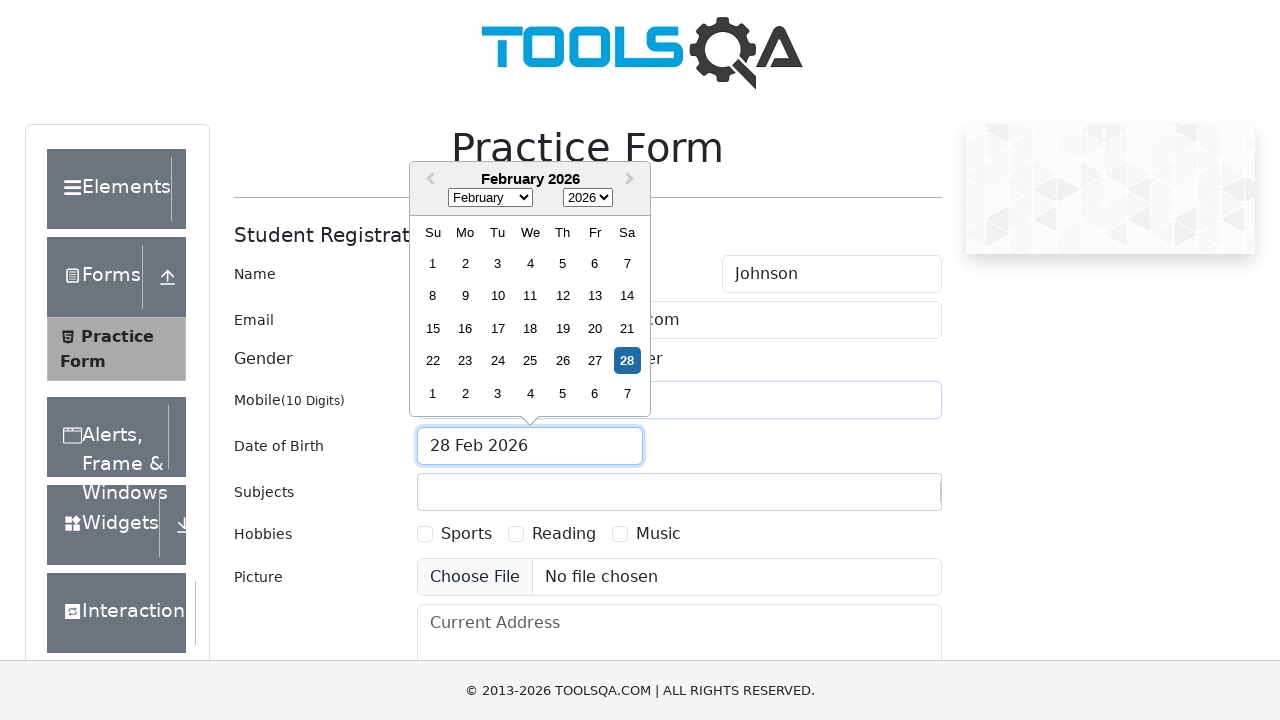

Selected all text in date of birth field
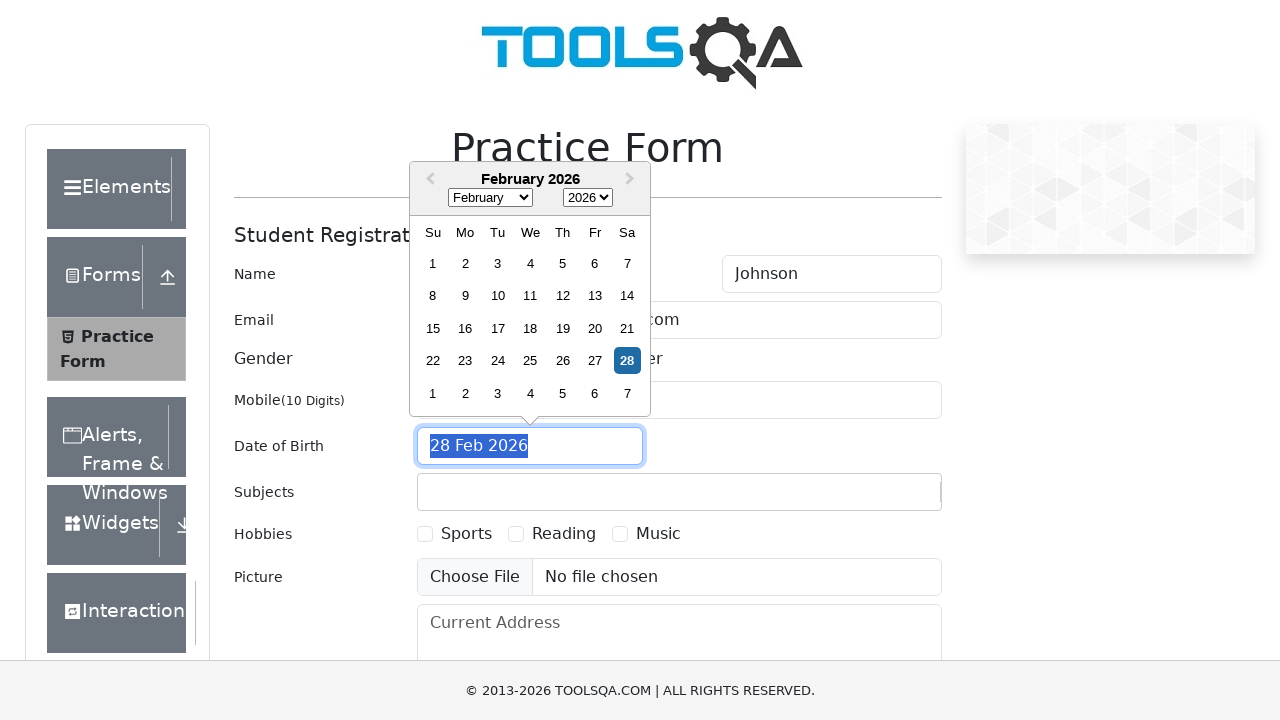

Entered date of birth '15 Mar 1992'
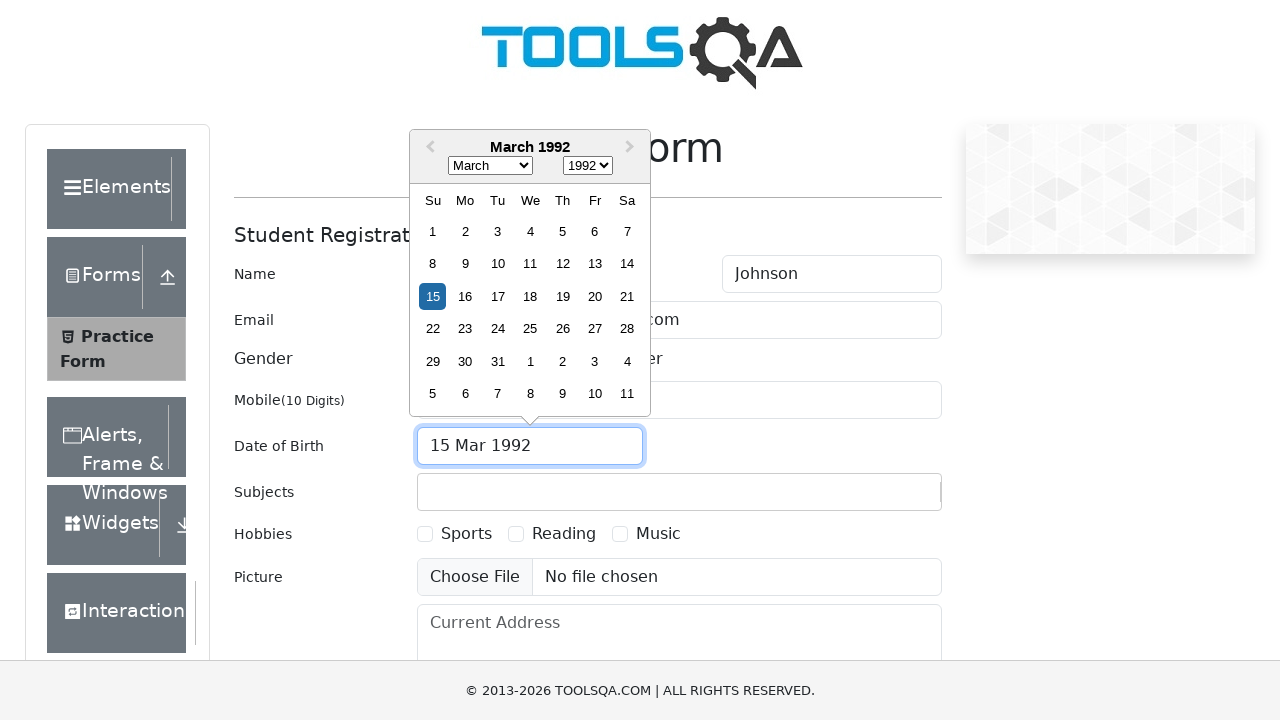

Confirmed date of birth entry
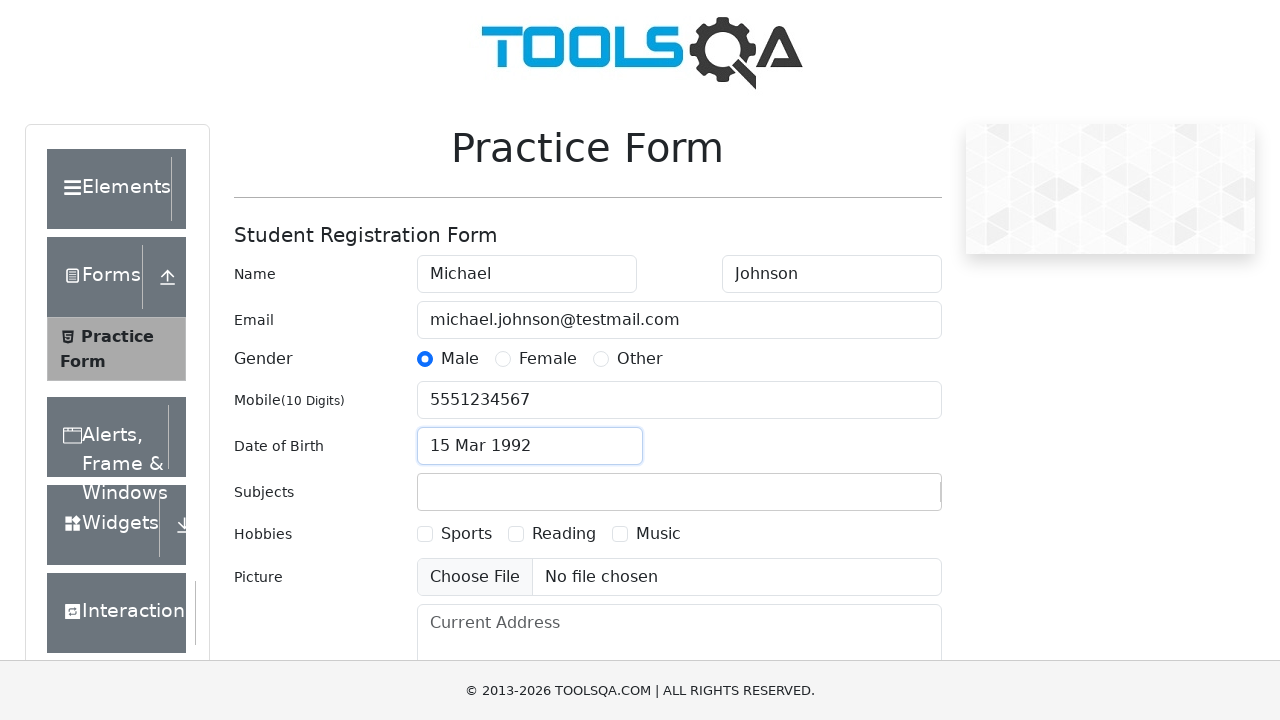

Filled subjects field with 'Computer Science' on #subjectsInput
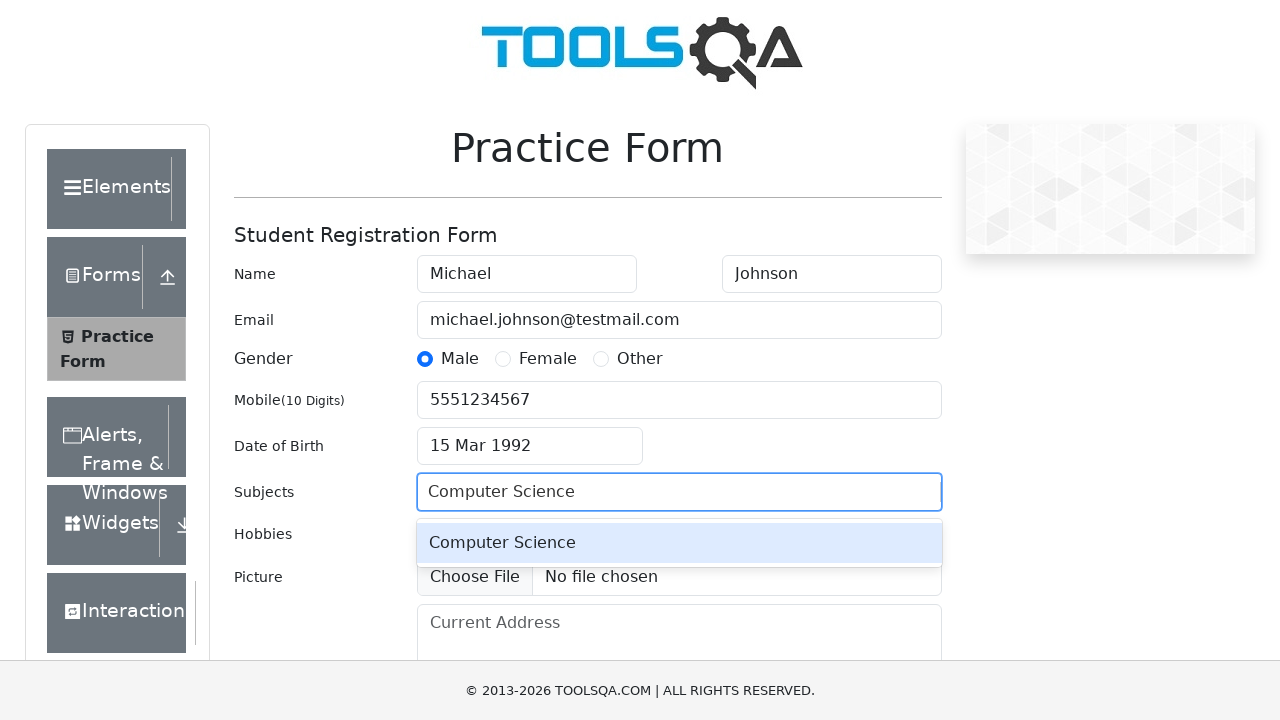

Confirmed subject selection
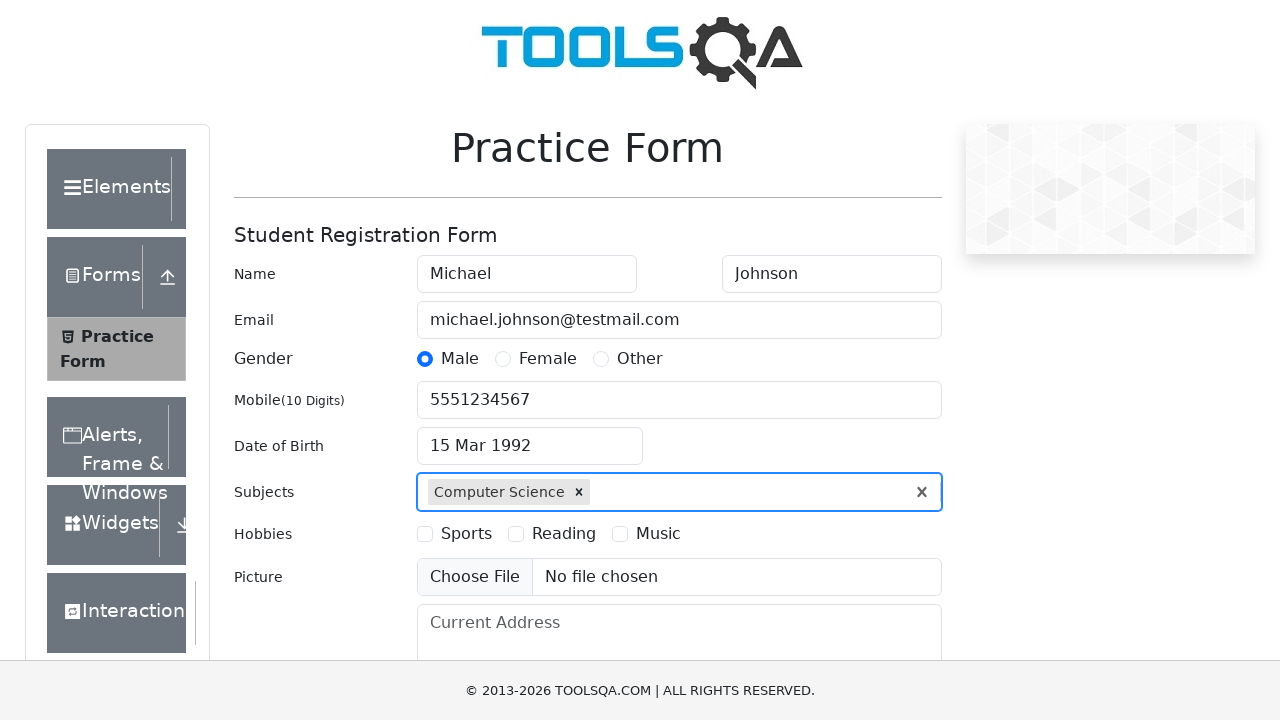

Selected Sports hobby checkbox at (466, 534) on label[for='hobbies-checkbox-1']
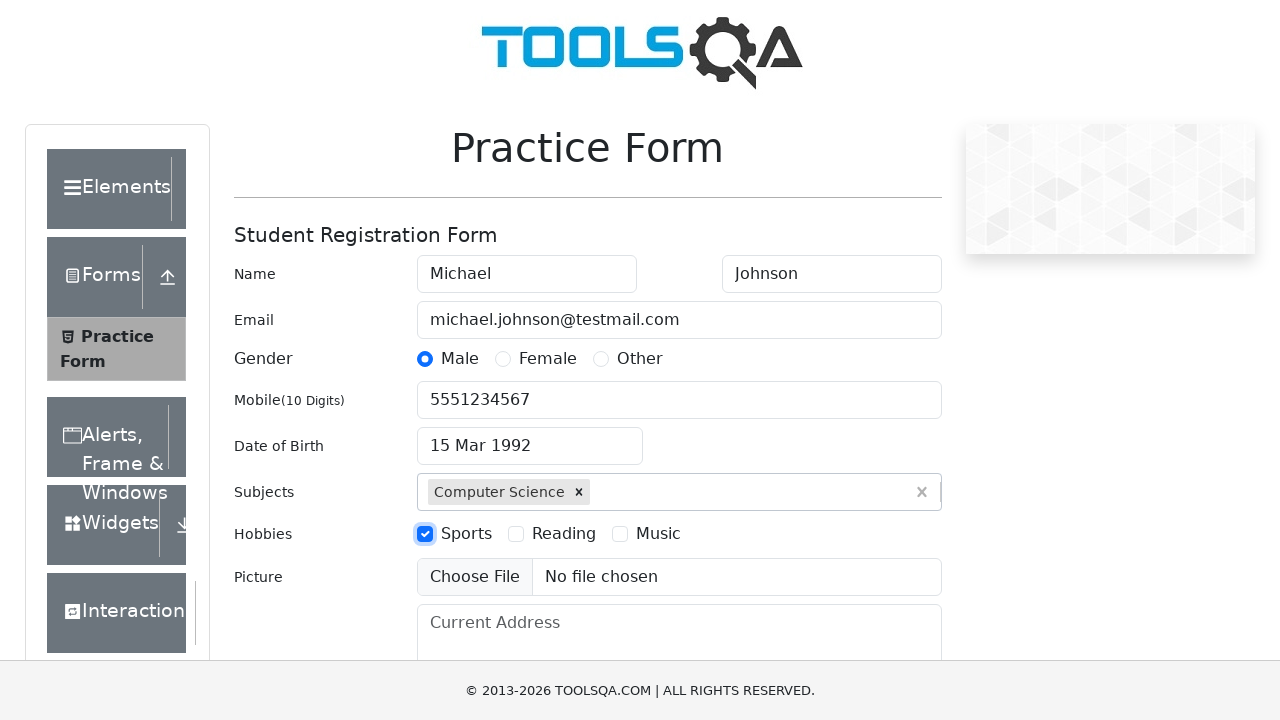

Filled current address field with '123 Test Street, Apt 4B, New York' on #currentAddress
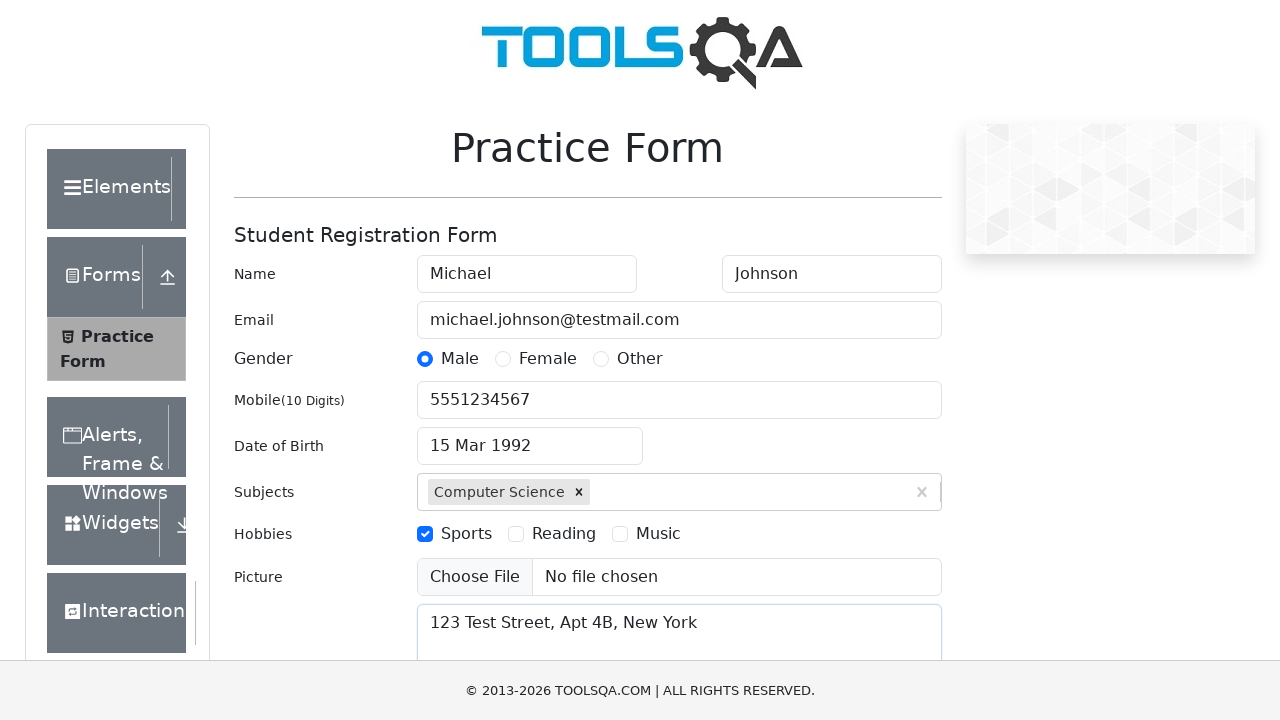

Clicked state dropdown at (527, 437) on #state
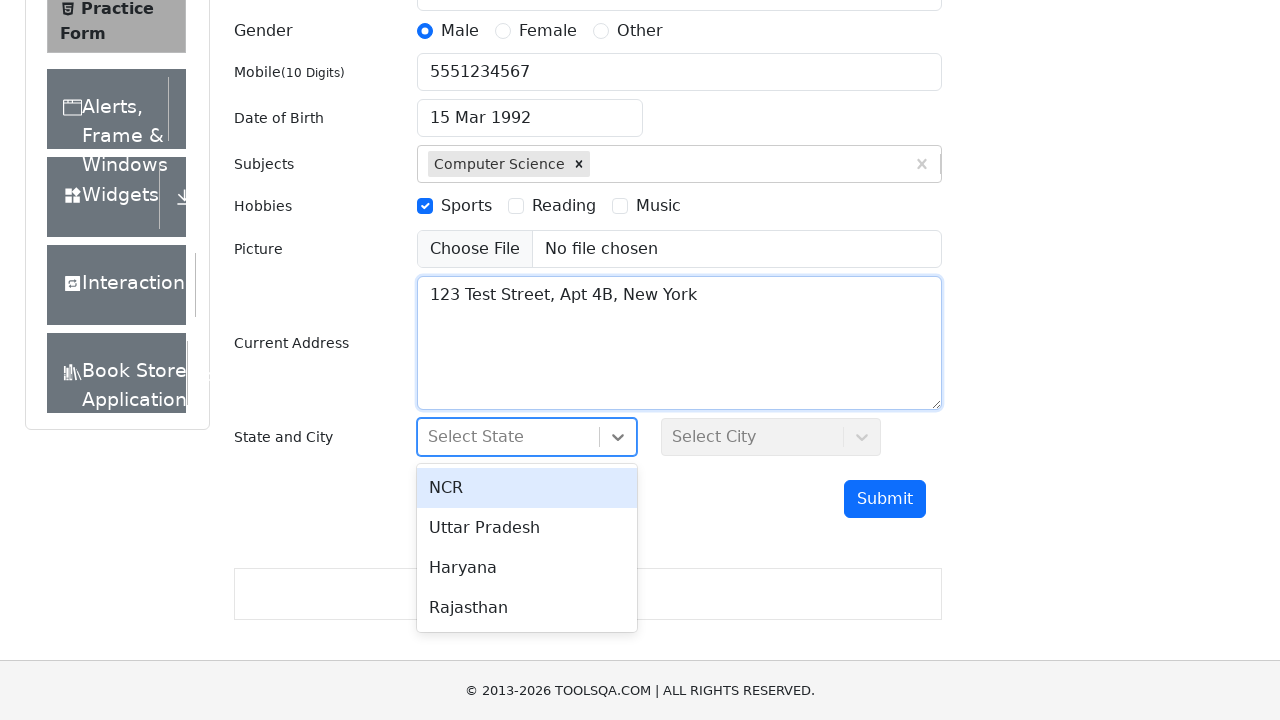

Navigated down in state dropdown
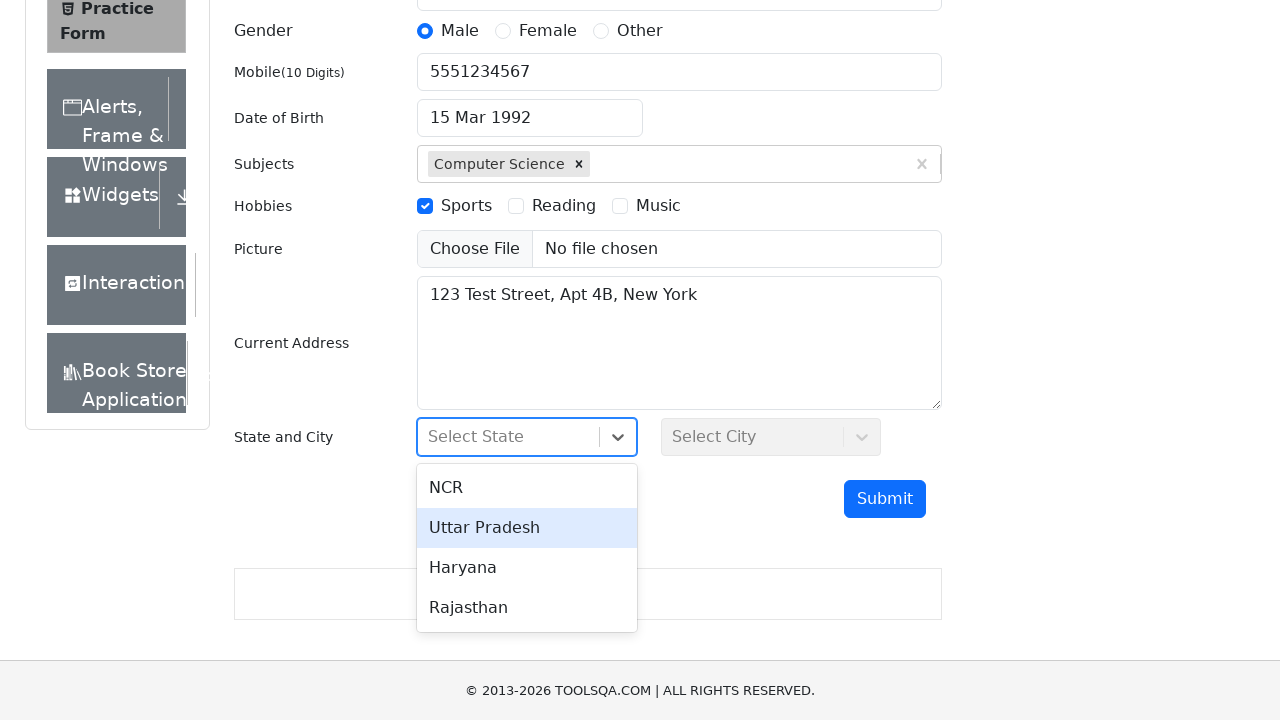

Selected state option
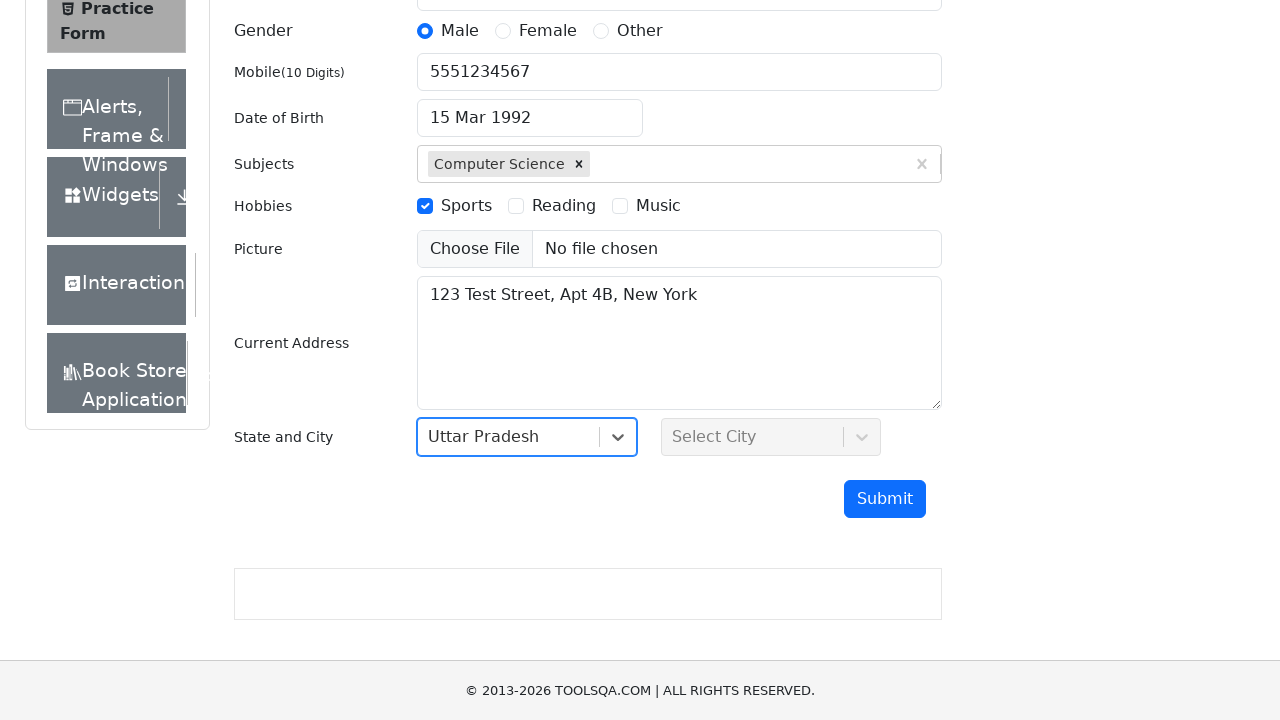

Clicked city dropdown at (771, 437) on #city
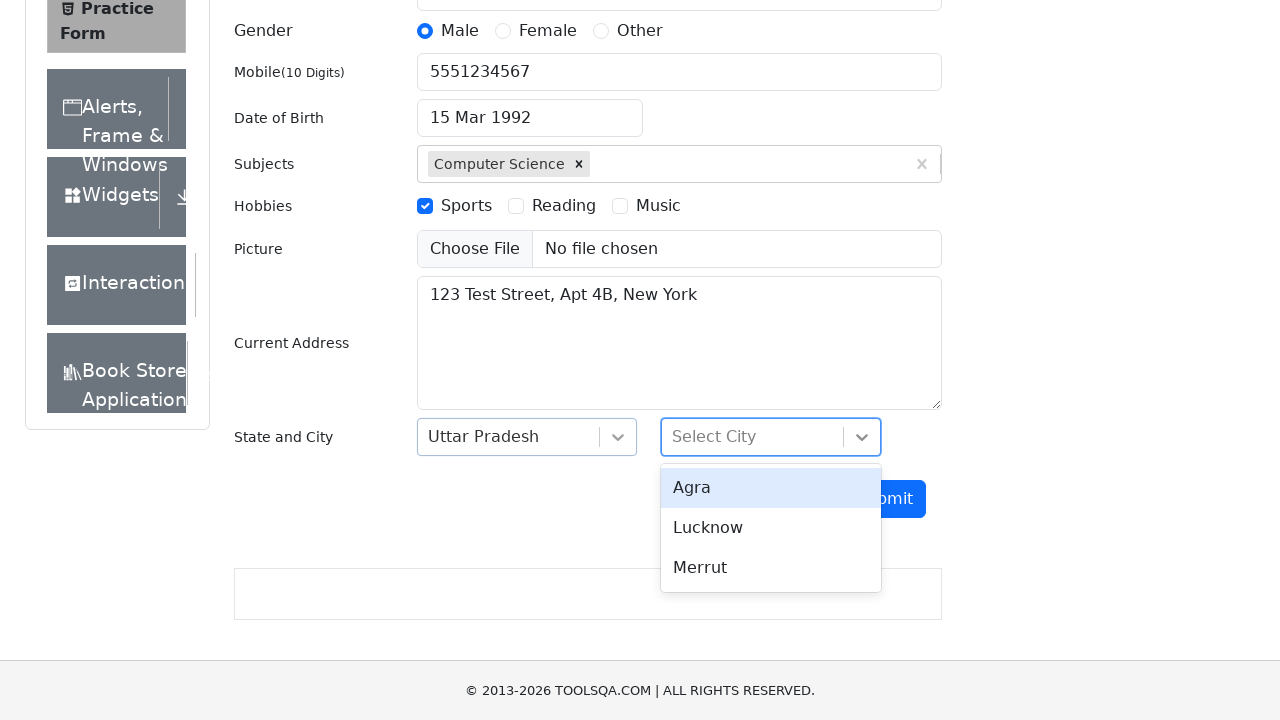

Navigated down in city dropdown
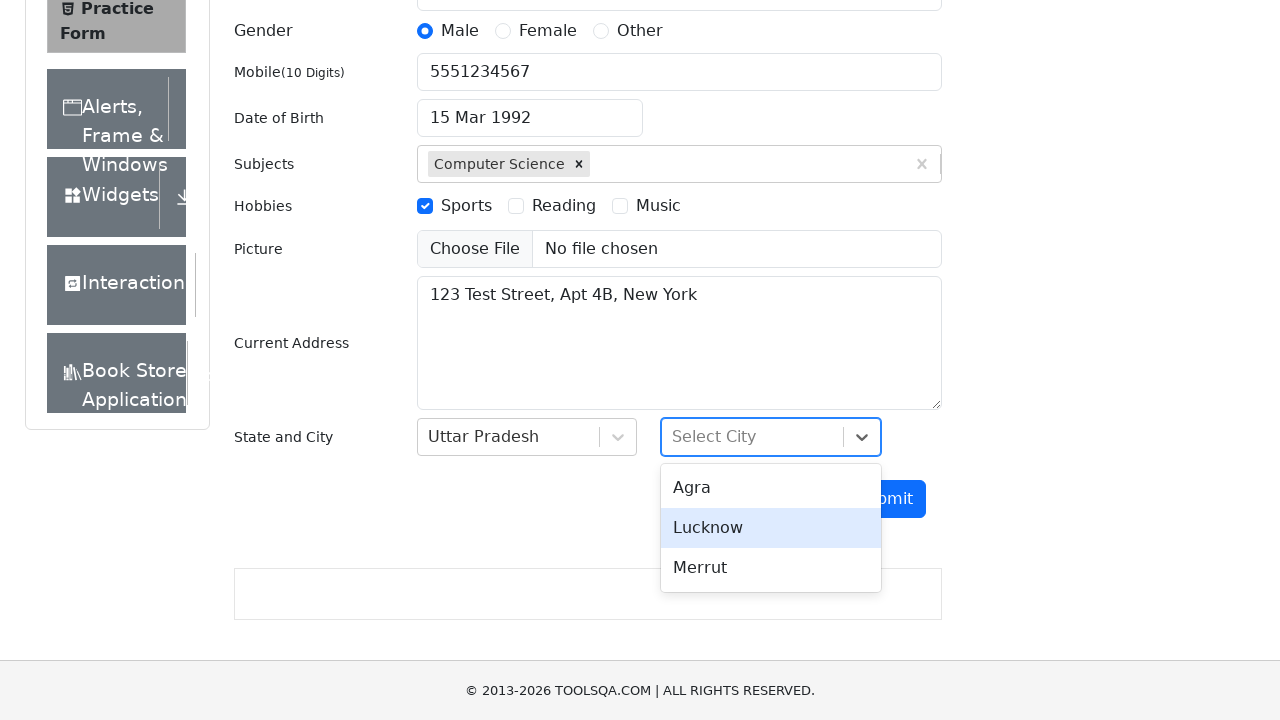

Selected city option
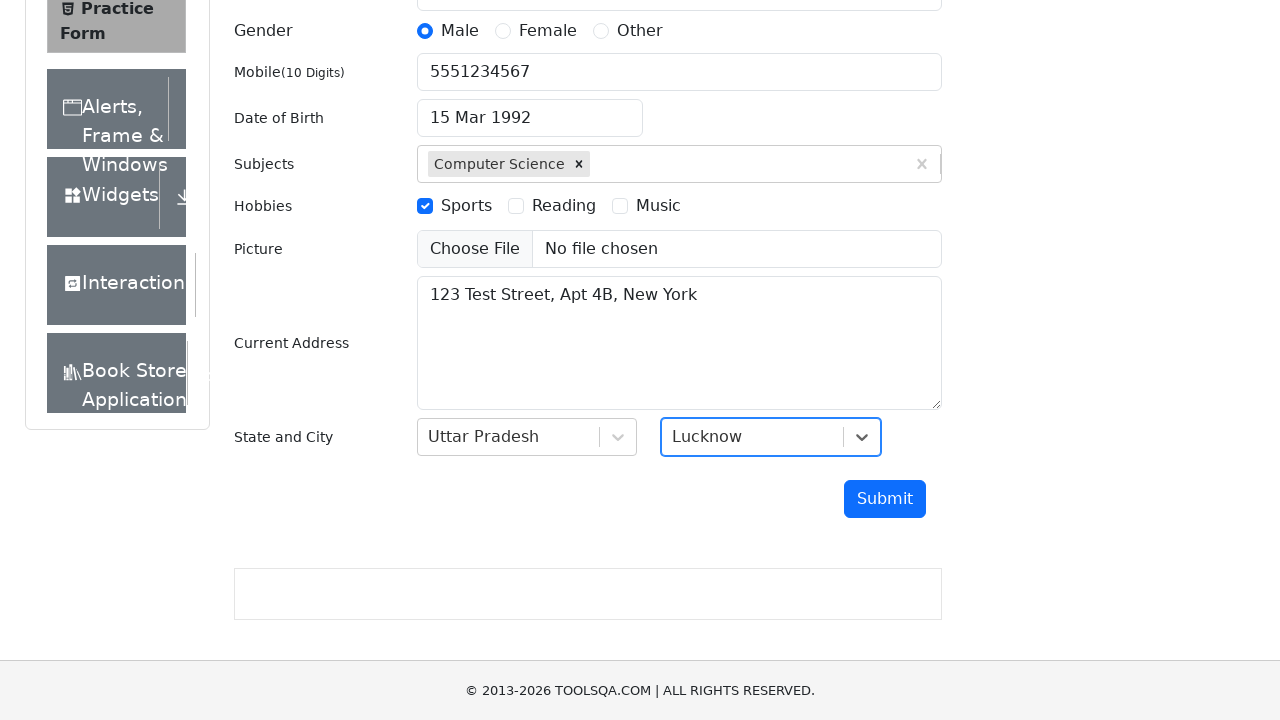

Clicked submit button to submit the form at (885, 499) on #submit
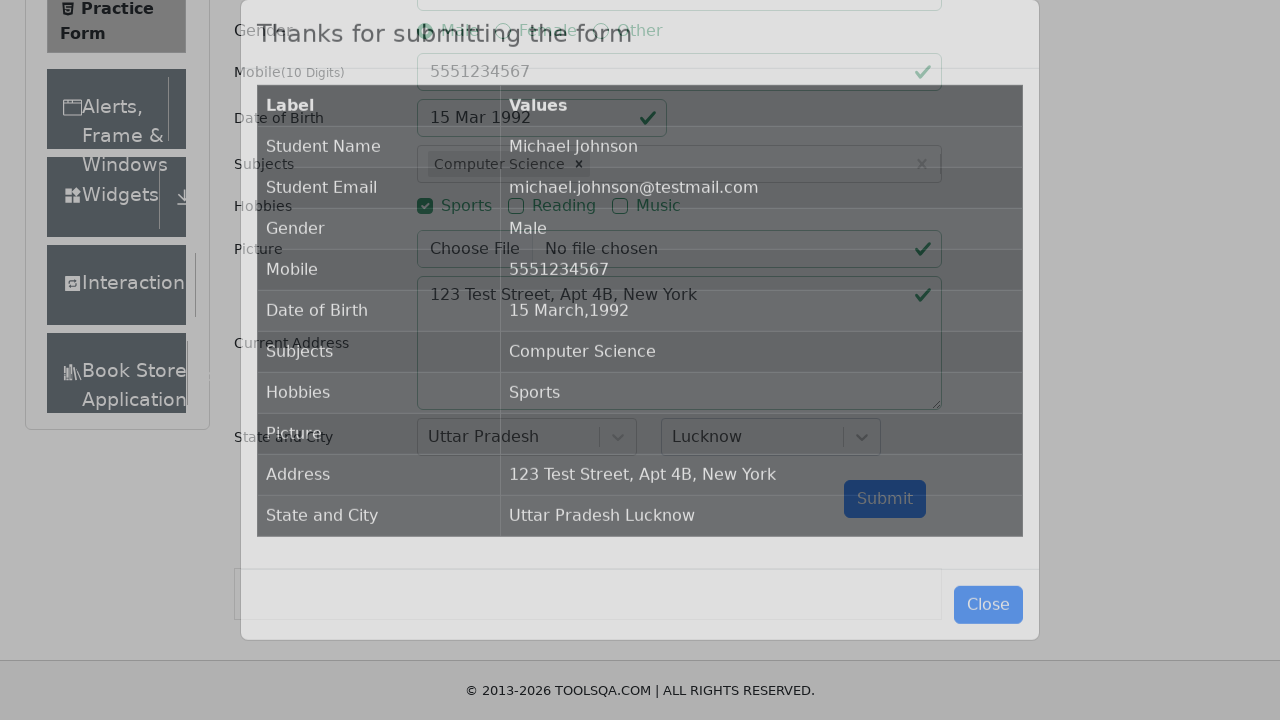

Confirmation modal appeared with form submission results
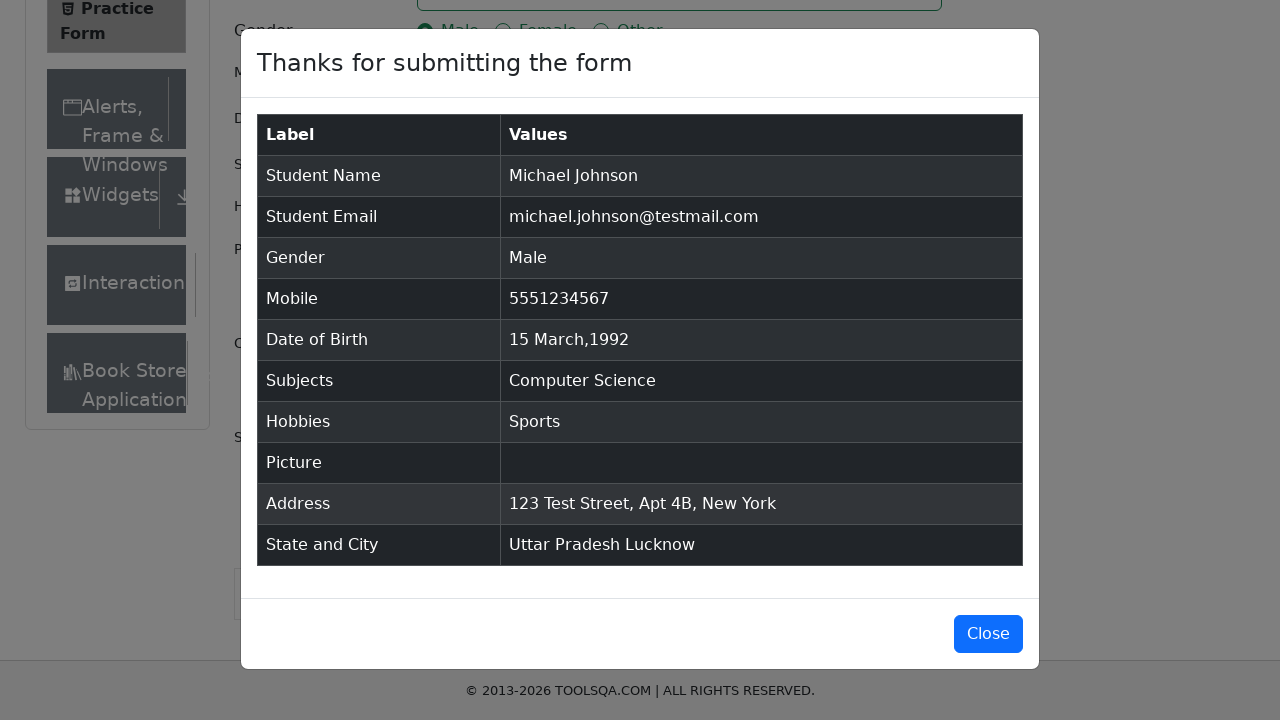

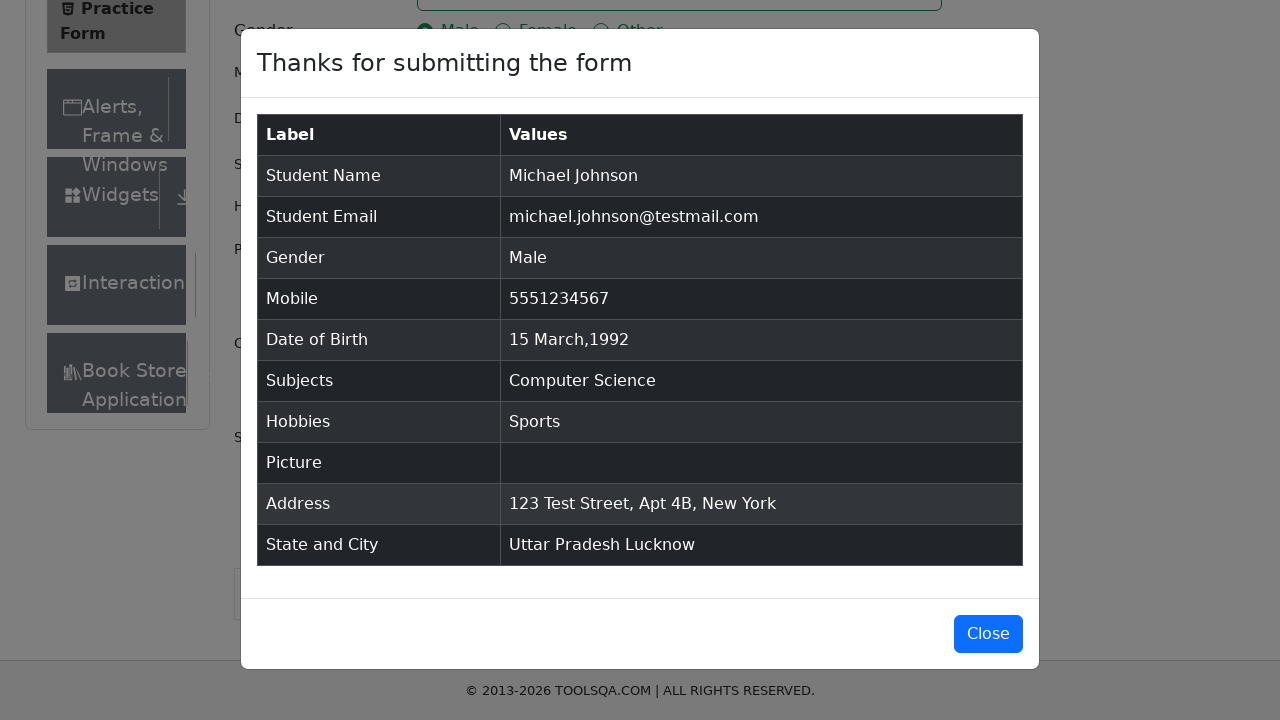